Tests checkbox functionality by clicking on three different checkboxes using different selector strategies (id, CSS selector, and XPath)

Starting URL: https://formy-project.herokuapp.com/checkbox

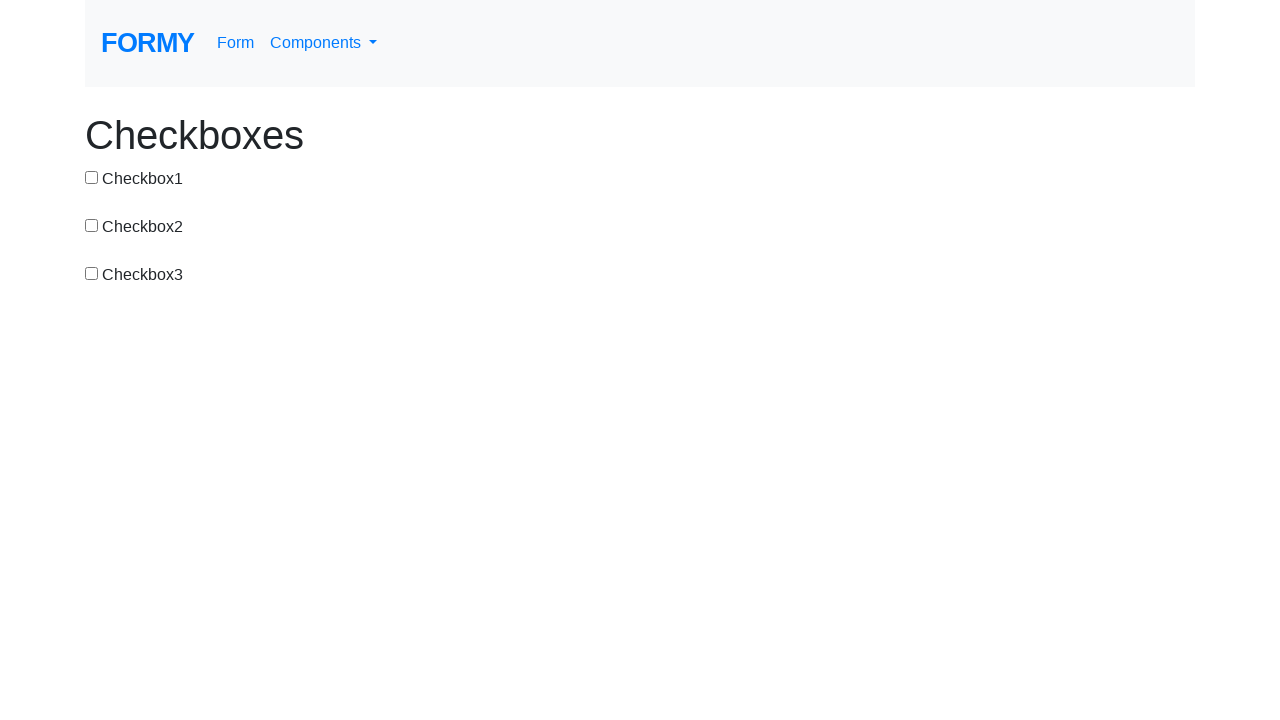

Clicked checkbox 1 using id selector at (92, 177) on #checkbox-1
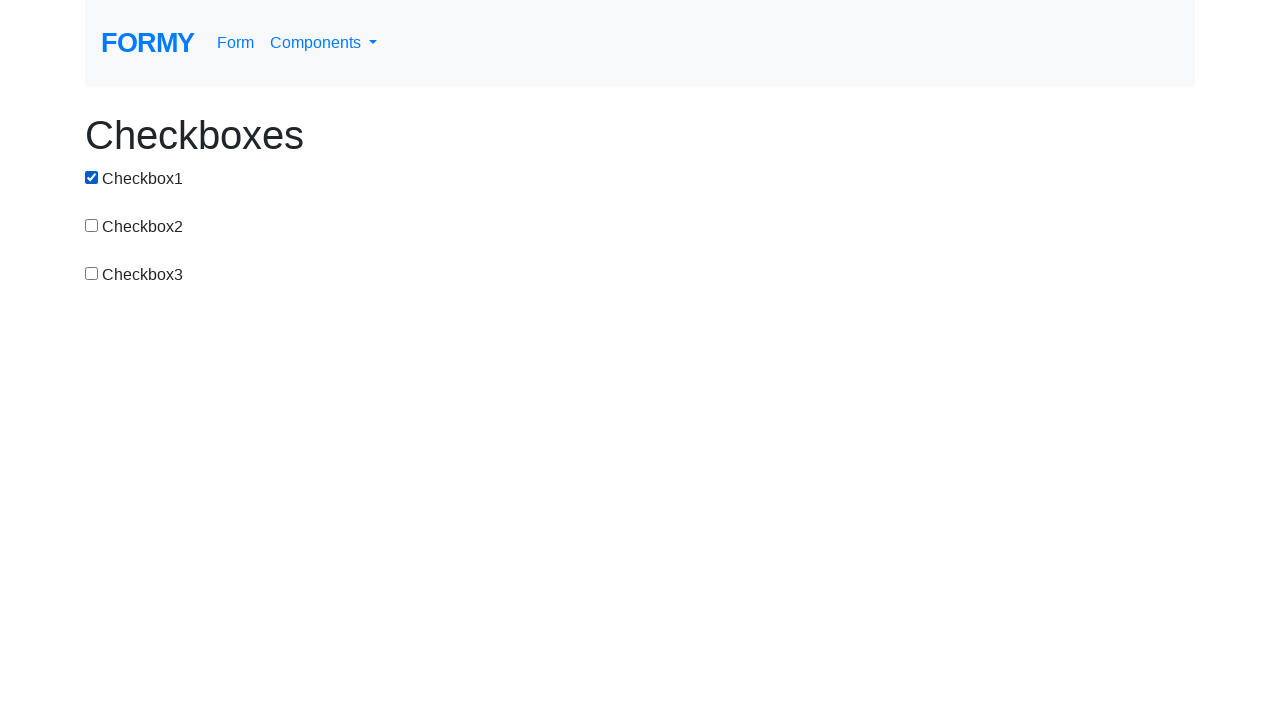

Clicked checkbox 2 using CSS attribute selector at (92, 225) on input[value='checkbox-2']
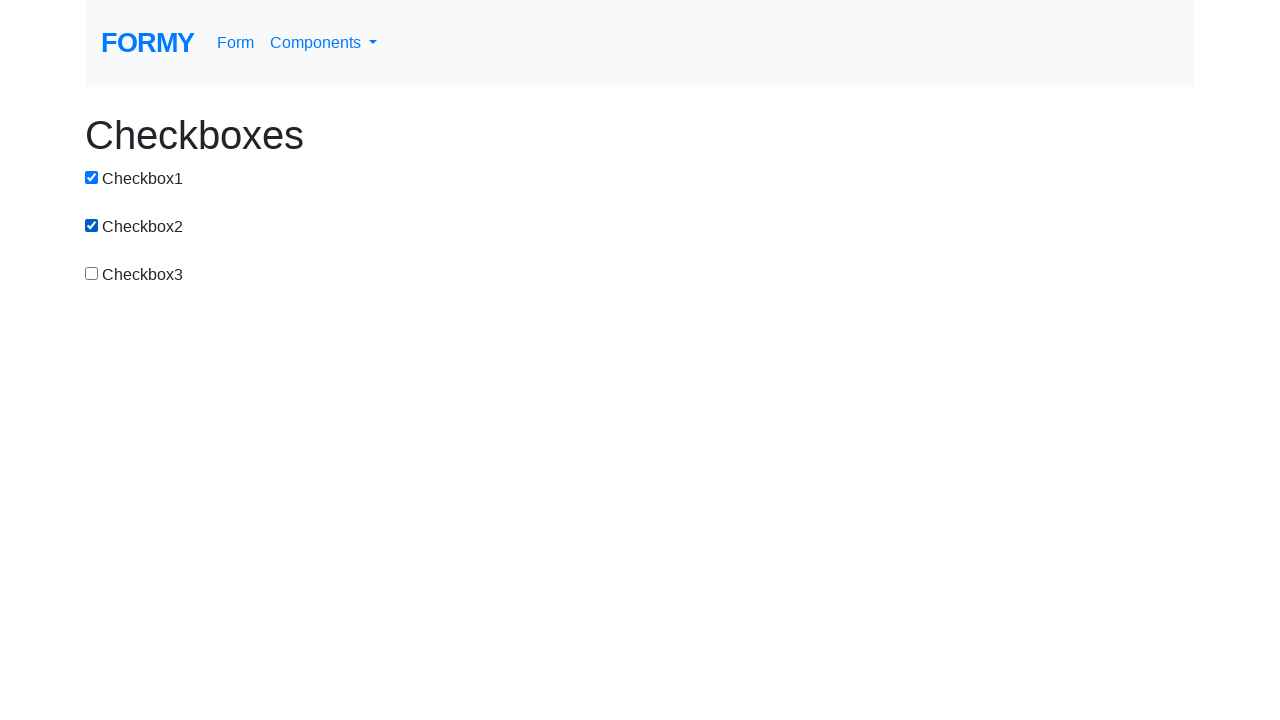

Clicked checkbox 3 using id selector at (92, 273) on #checkbox-3
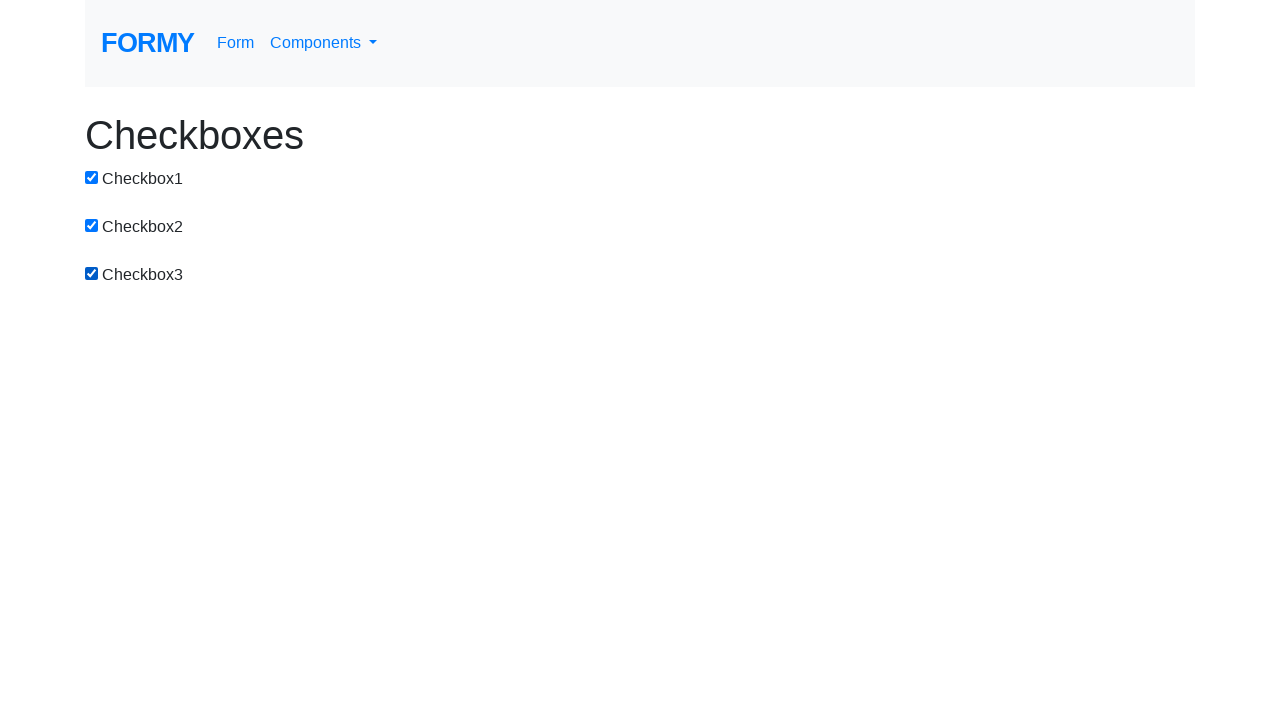

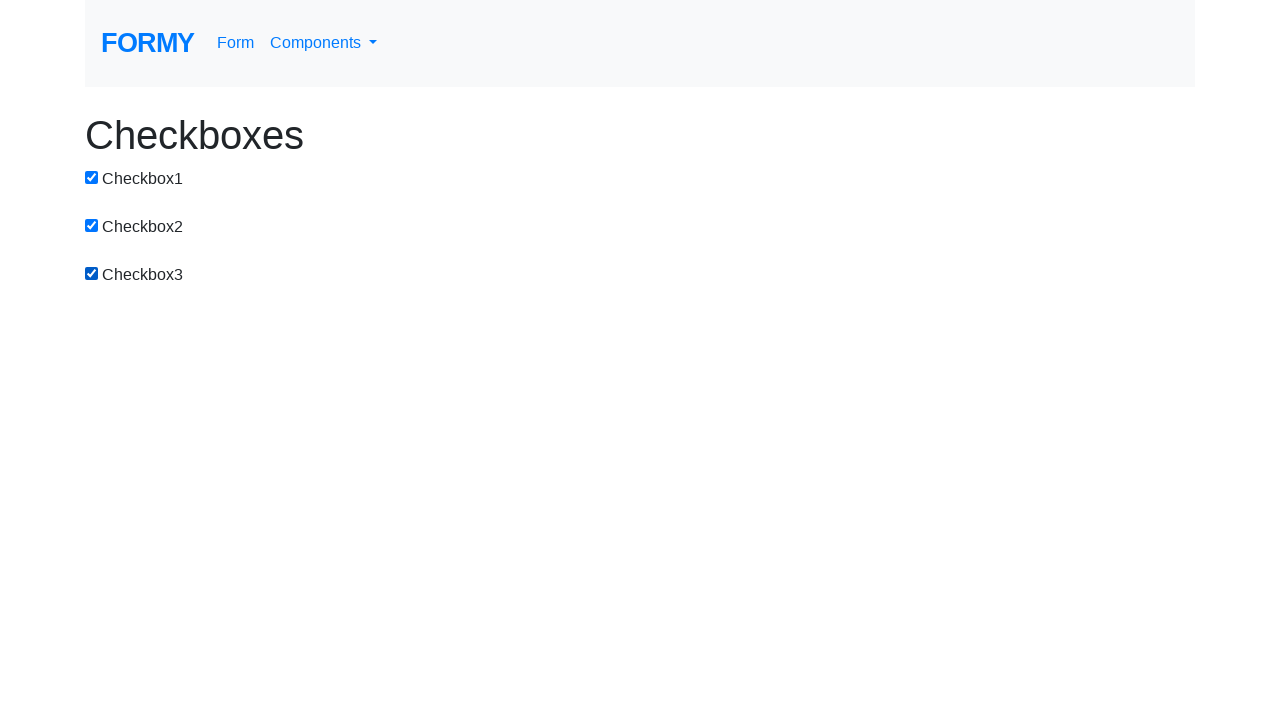